Tests setting a specific value (4) on a number input element and verifying it was set correctly

Starting URL: https://www.w3schools.com/html/tryit.asp?filename=tryhtml_input_number

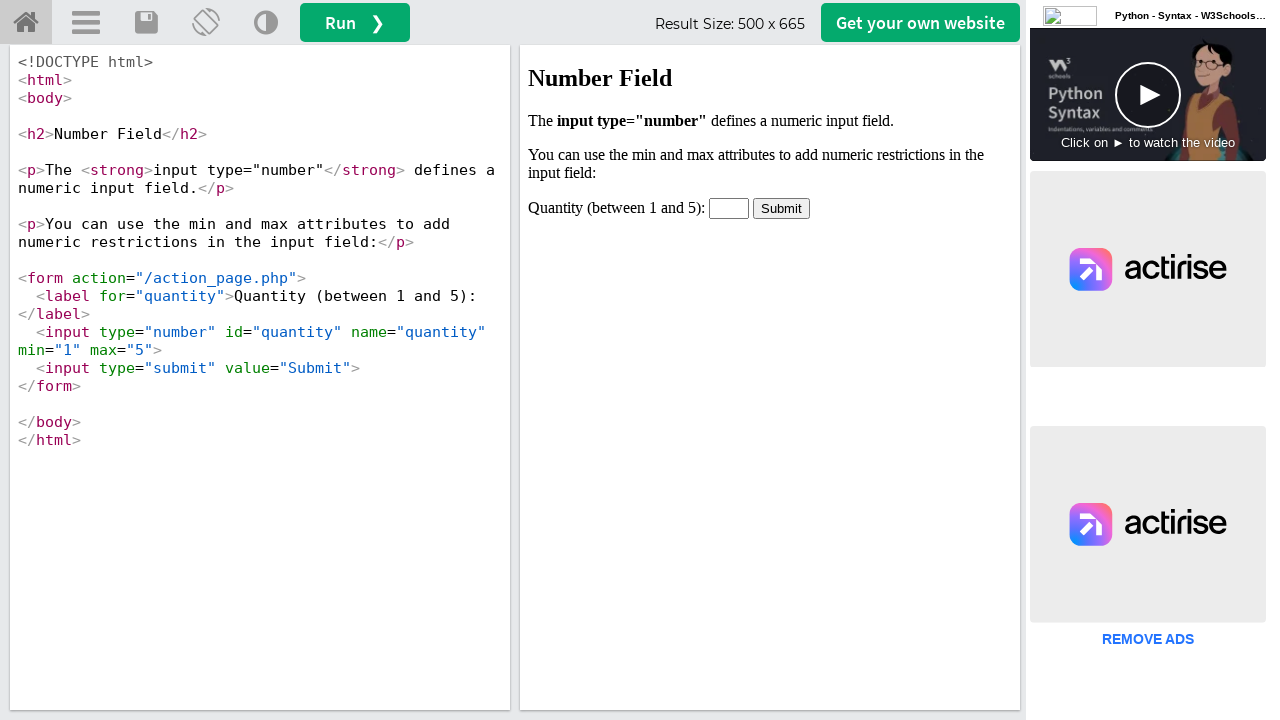

Waited for iframeResult to load
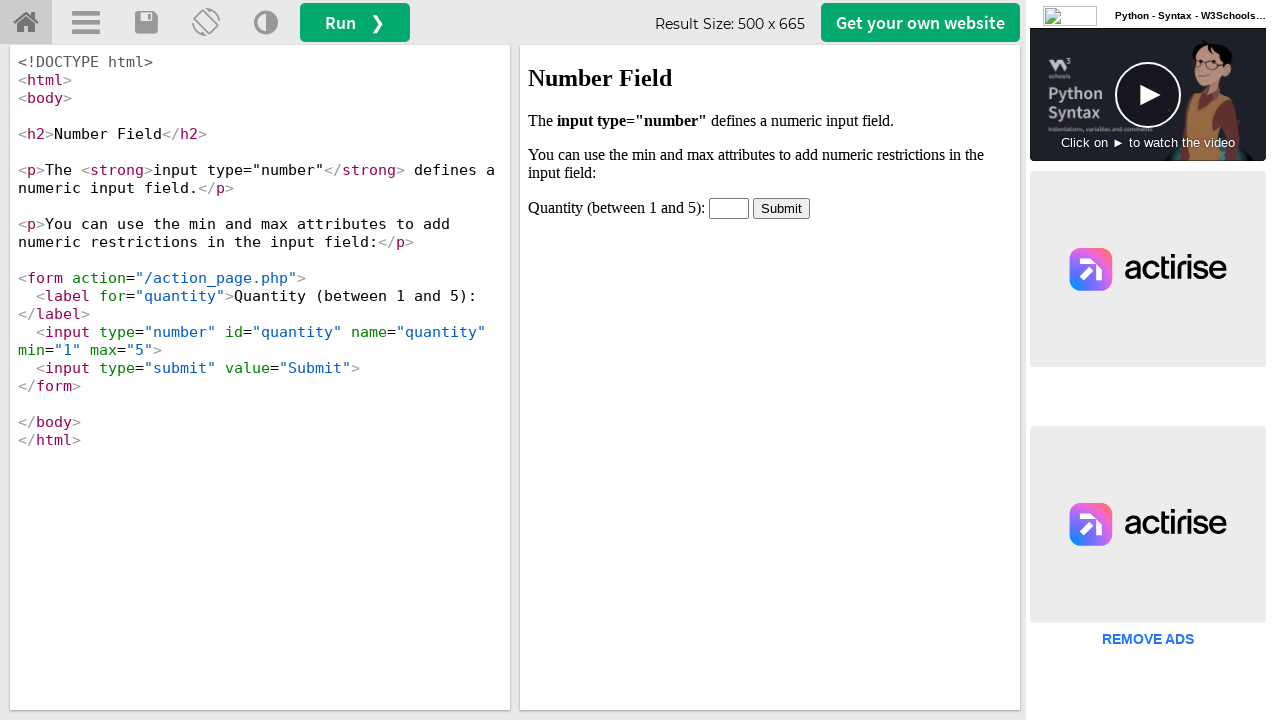

Located the iframeResult frame
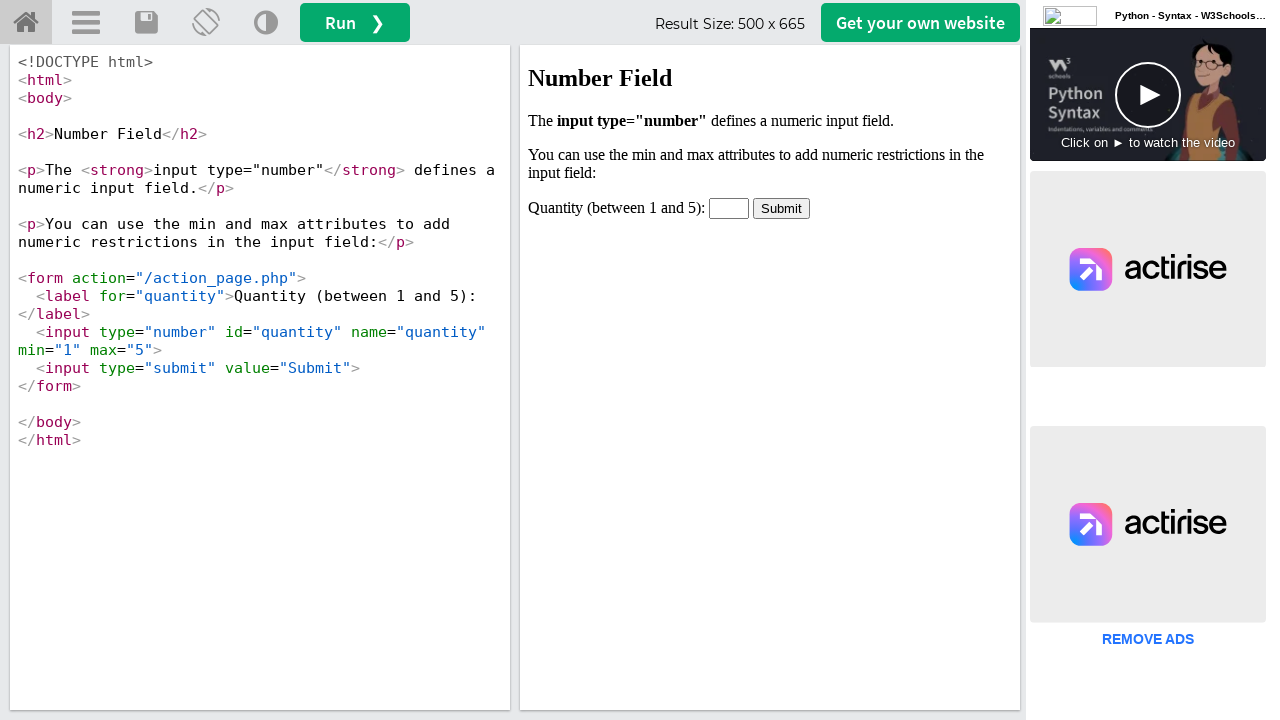

Located the quantity number input element
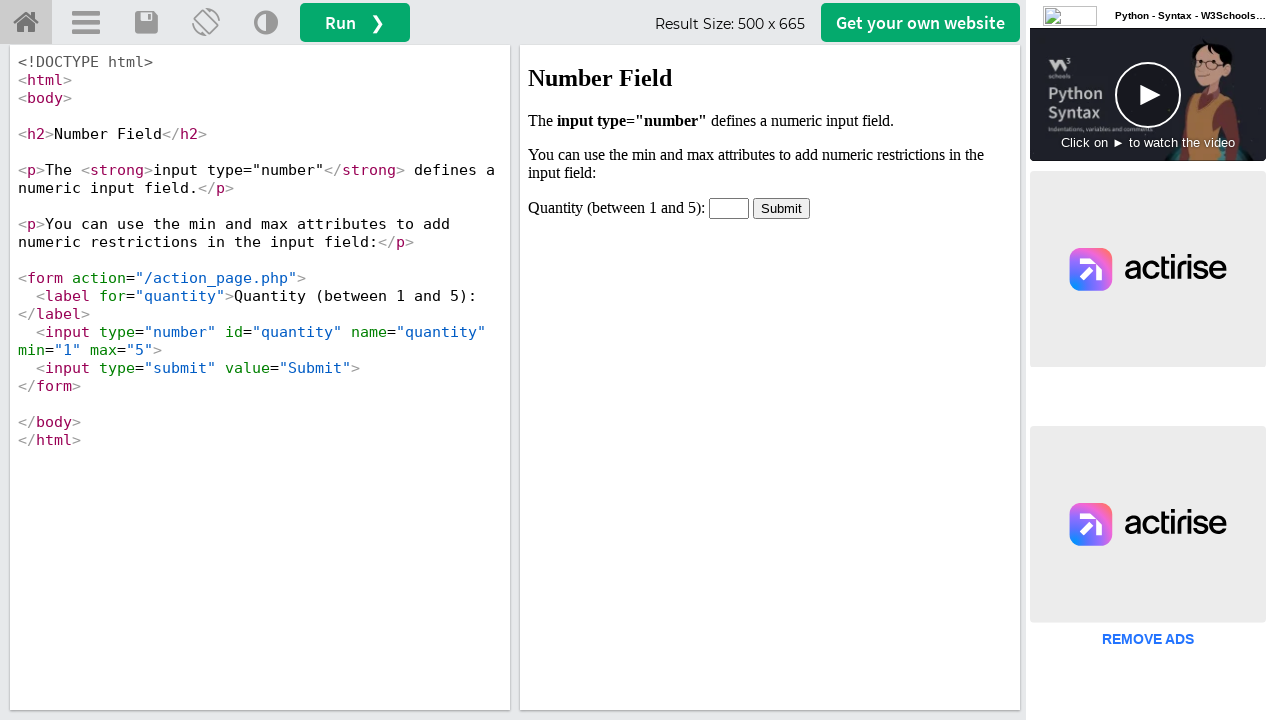

Waited for quantity input to be ready
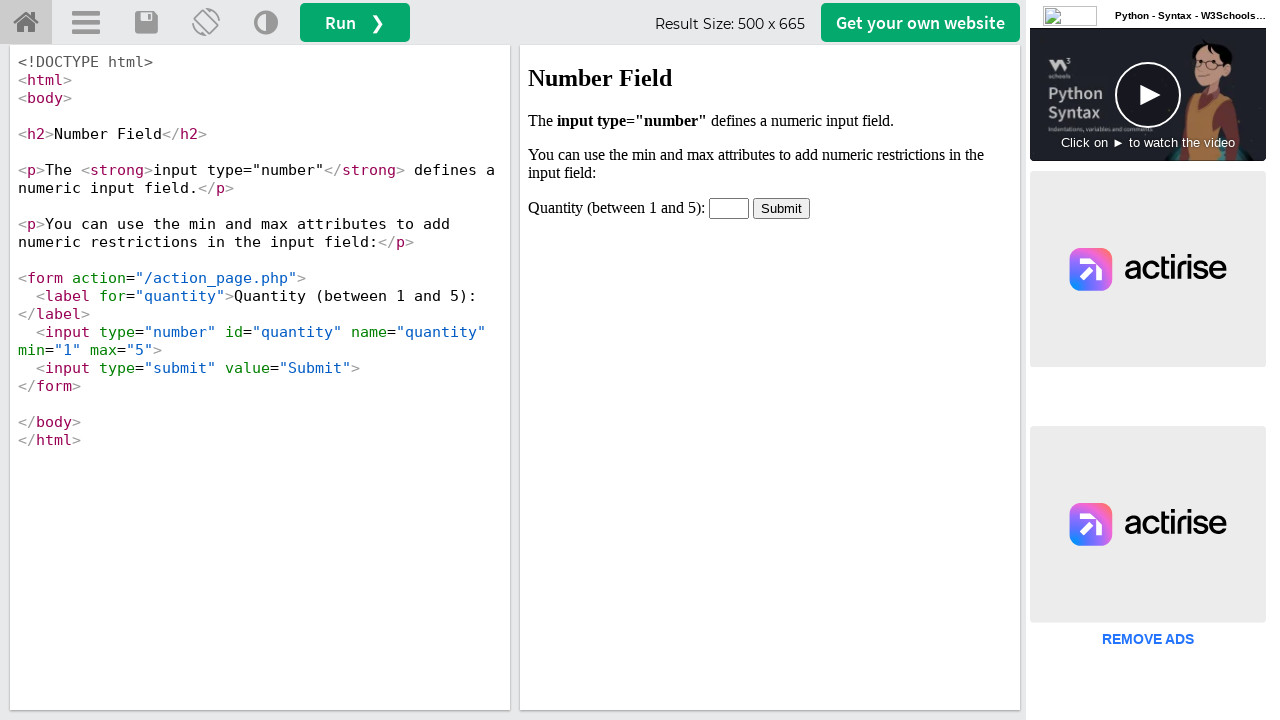

Set quantity input value to 4 on iframe#iframeResult >> internal:control=enter-frame >> #quantity
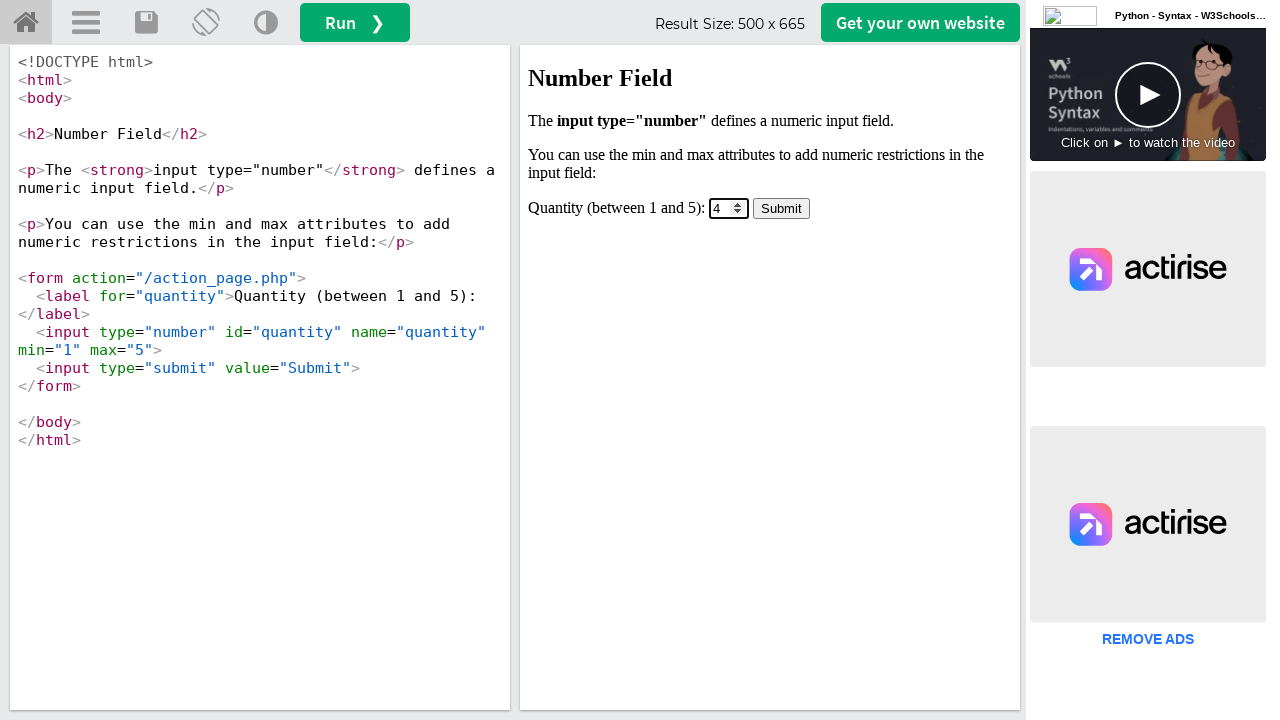

Retrieved quantity input value
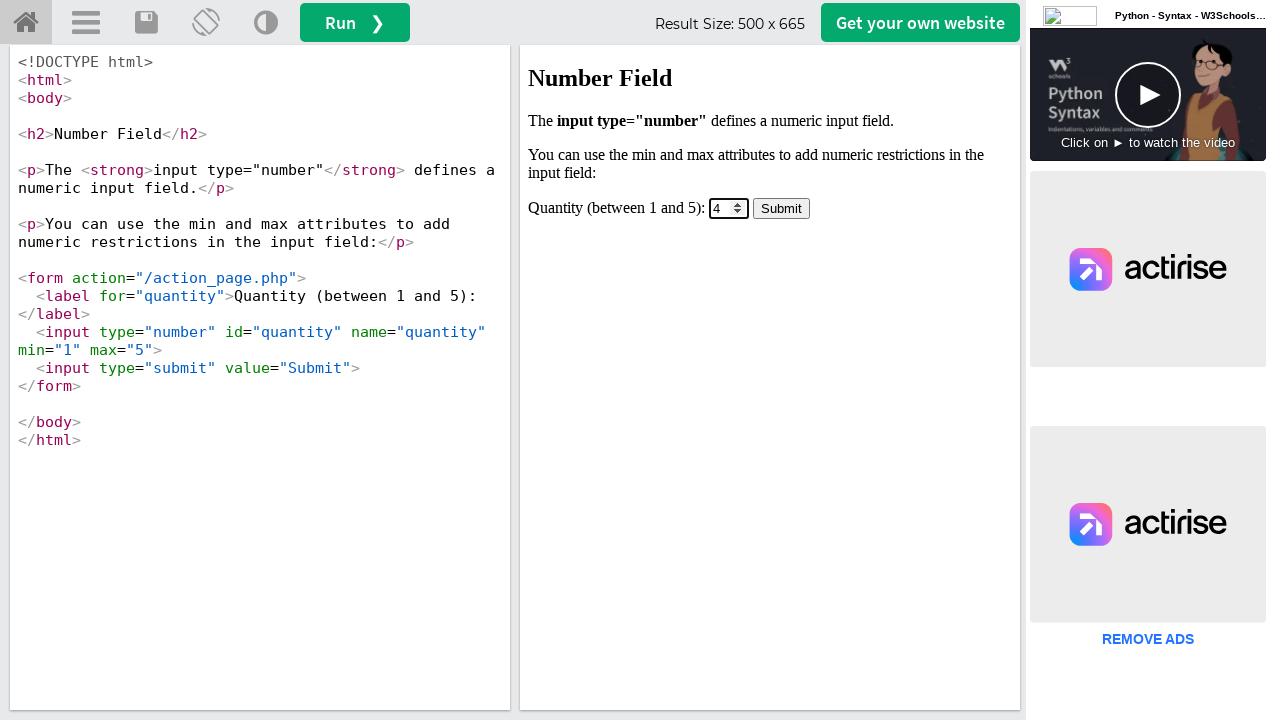

Verified quantity input value equals 4
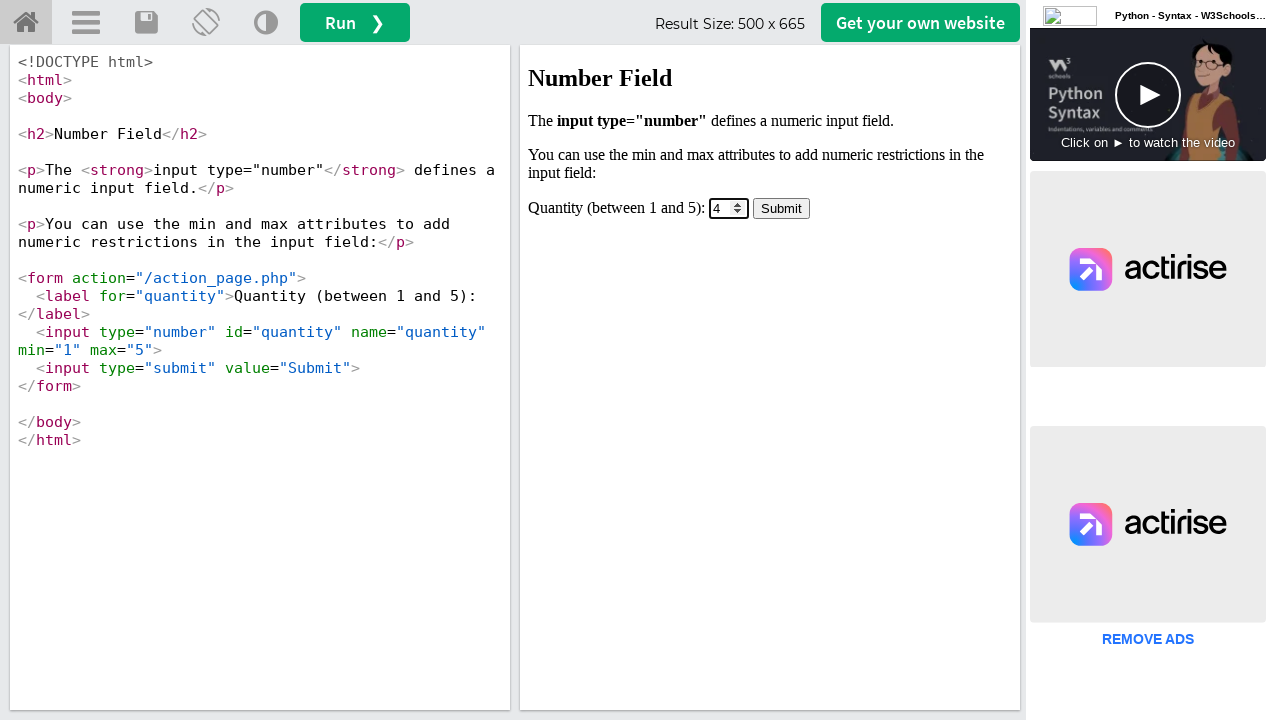

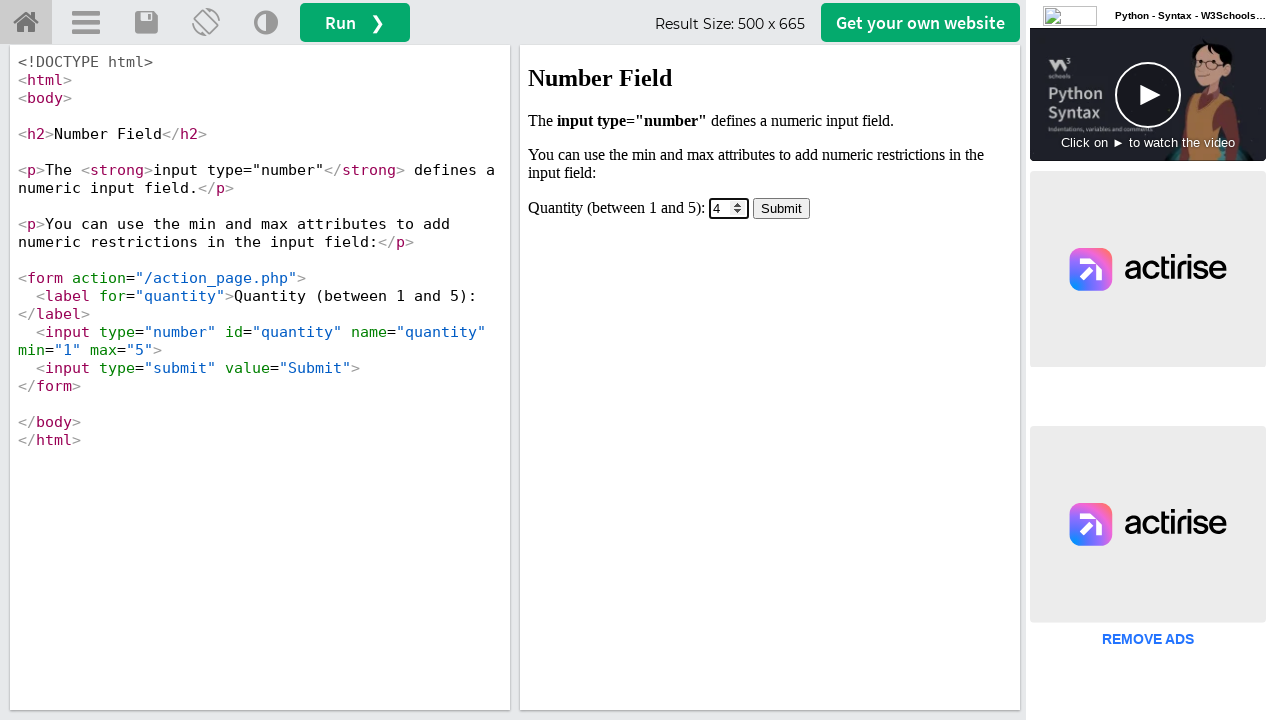